Tests browser automation by clicking on the first few links on example.com and navigating back, verifying basic click and navigation functionality.

Starting URL: https://www.example.com

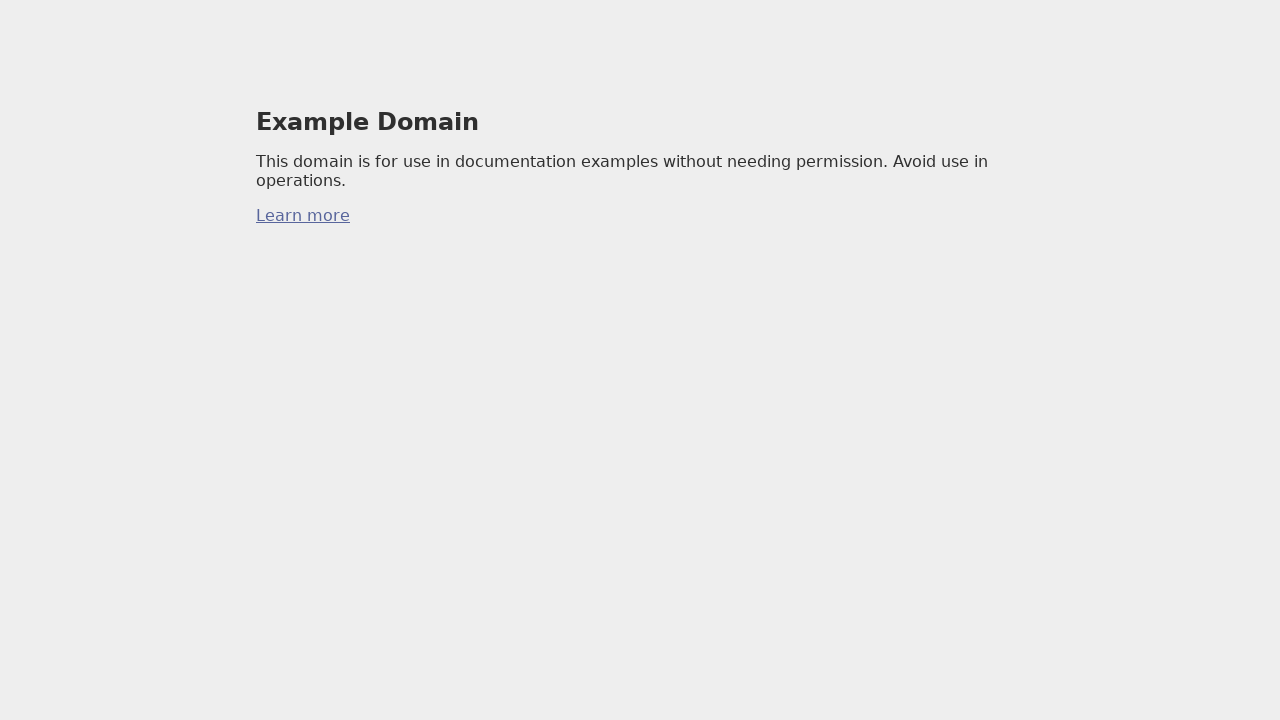

Waited for page to load (domcontentloaded)
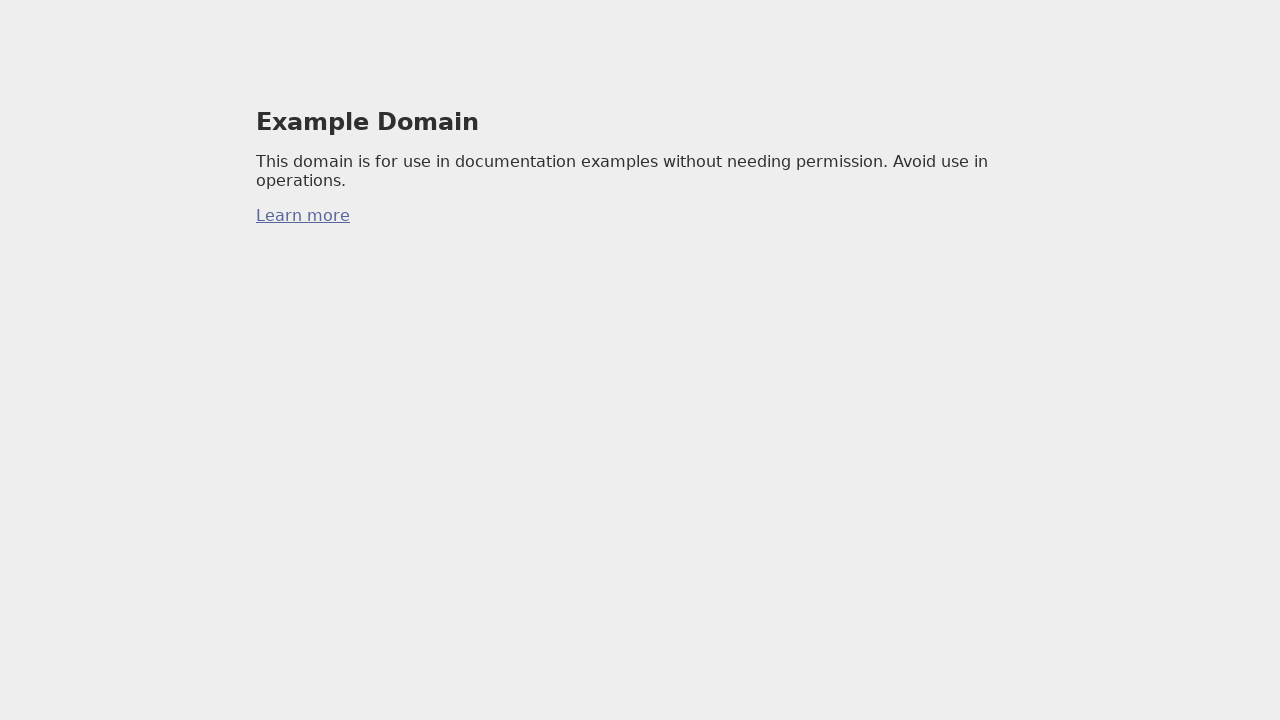

Retrieved first 3 links from page
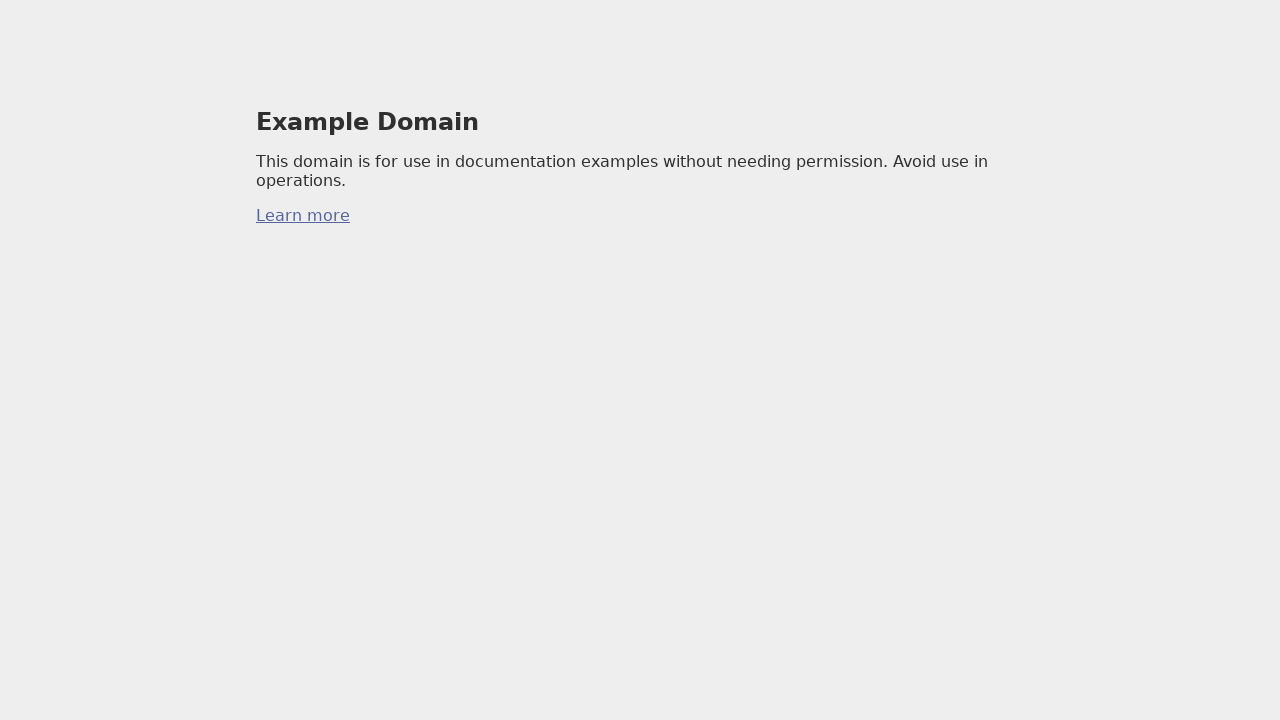

Clicked on a link at (303, 216) on a >> nth=0
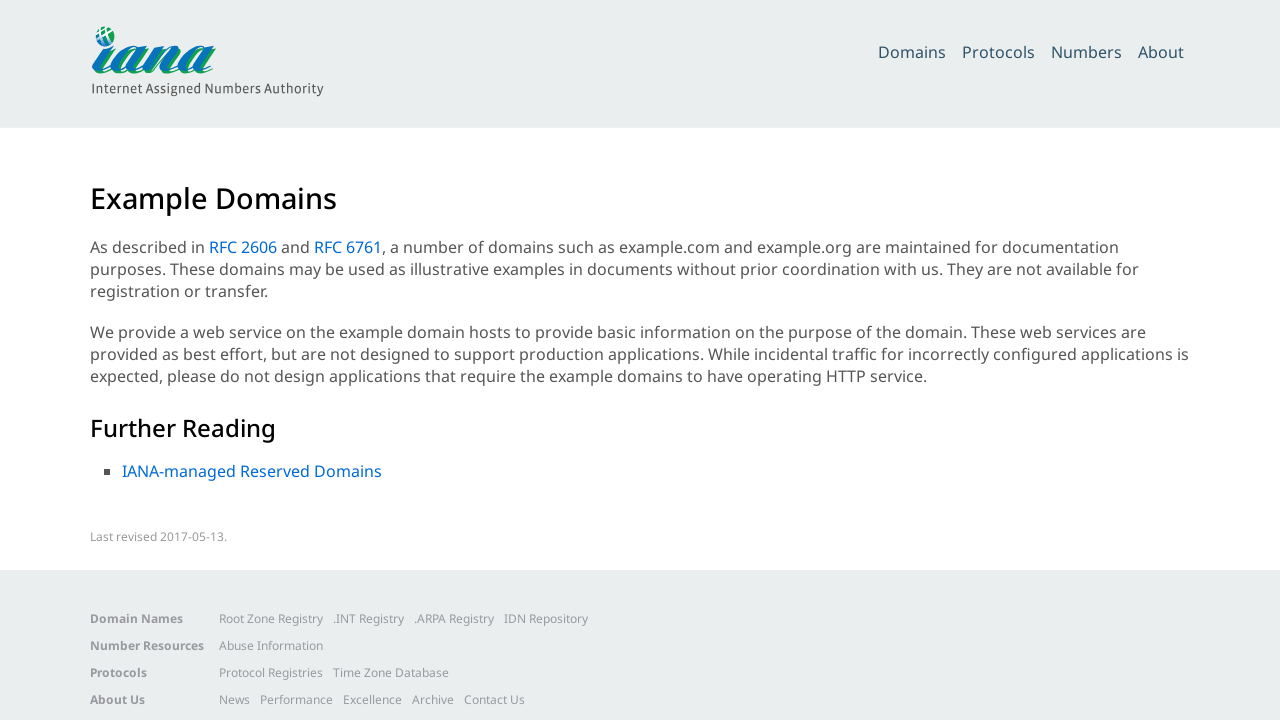

Waited 500ms for page content to load
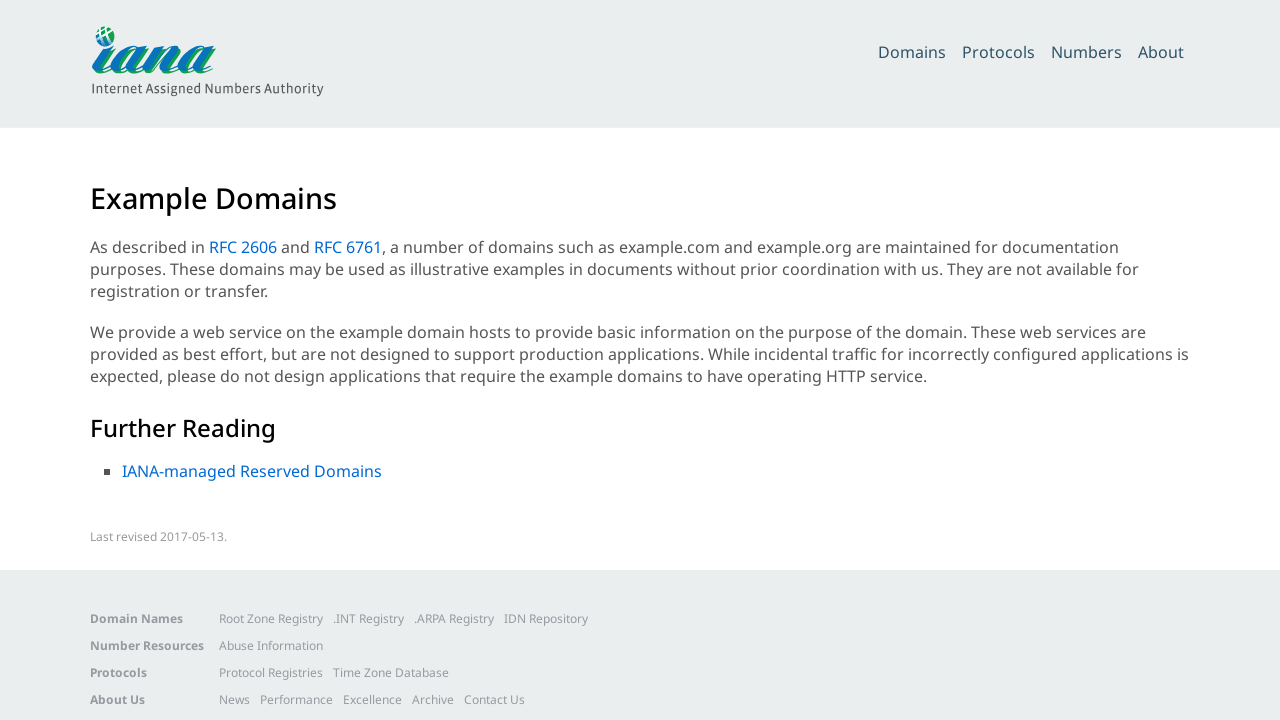

Navigated back to previous page
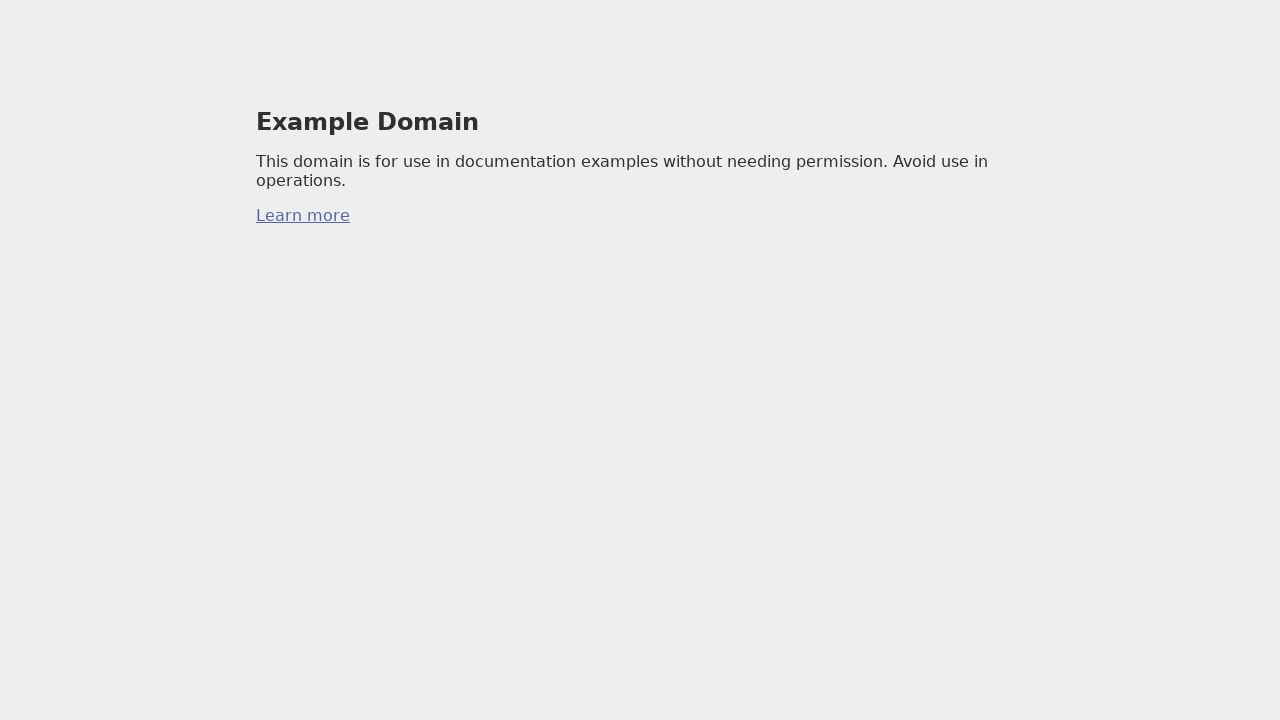

Waited 500ms for previous page to fully load
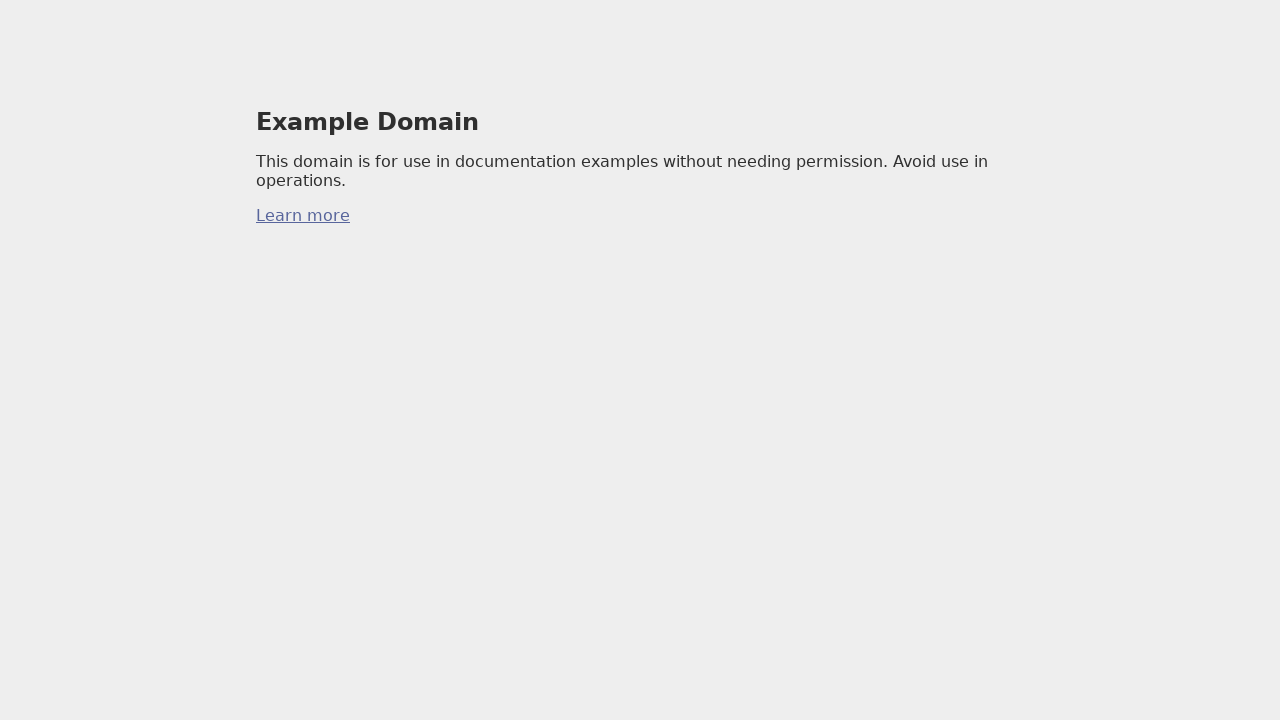

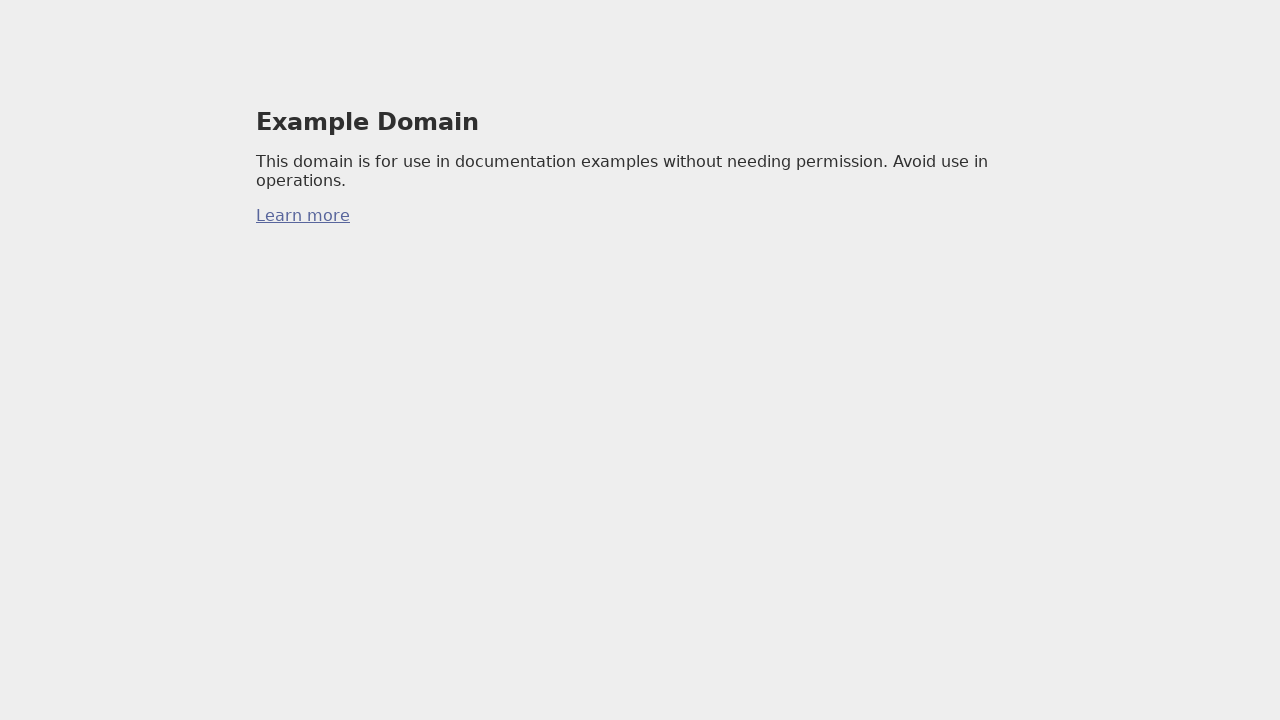